Tests navigation from the home page to the about page by clicking the about link and verifying page titles

Starting URL: https://v1.training-support.net

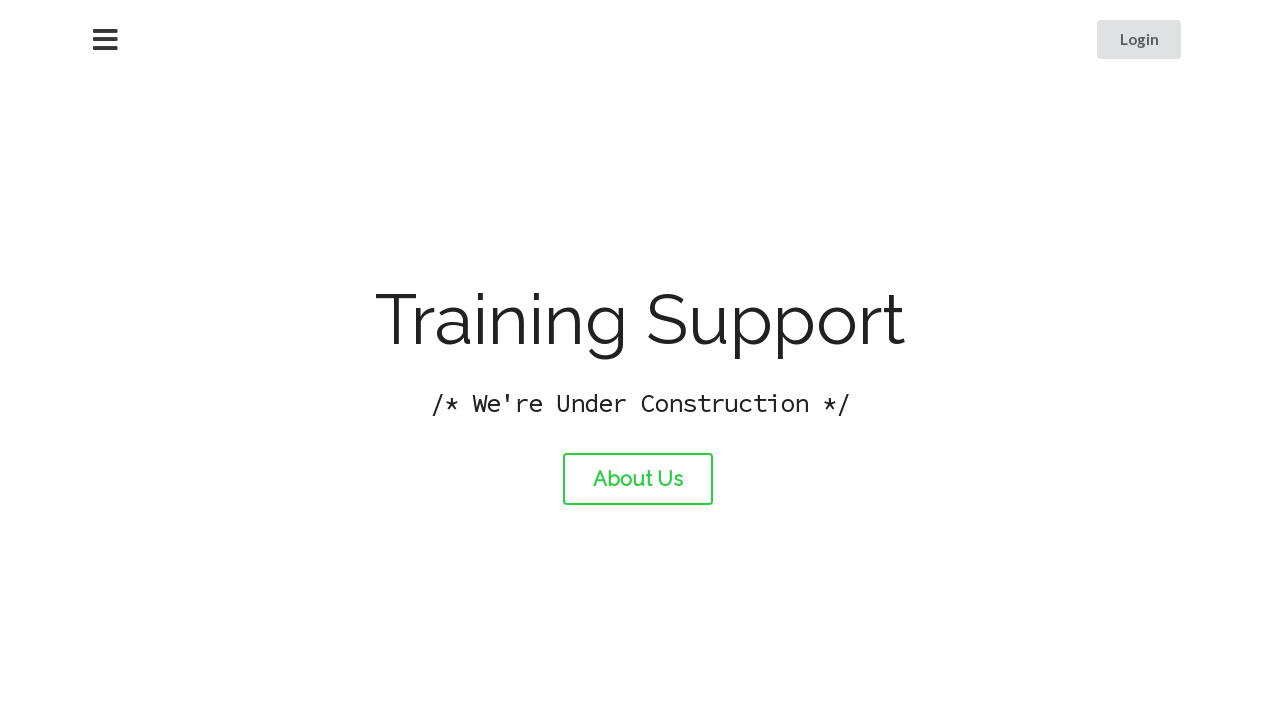

Clicked the about link to navigate from home page at (638, 479) on #about-link
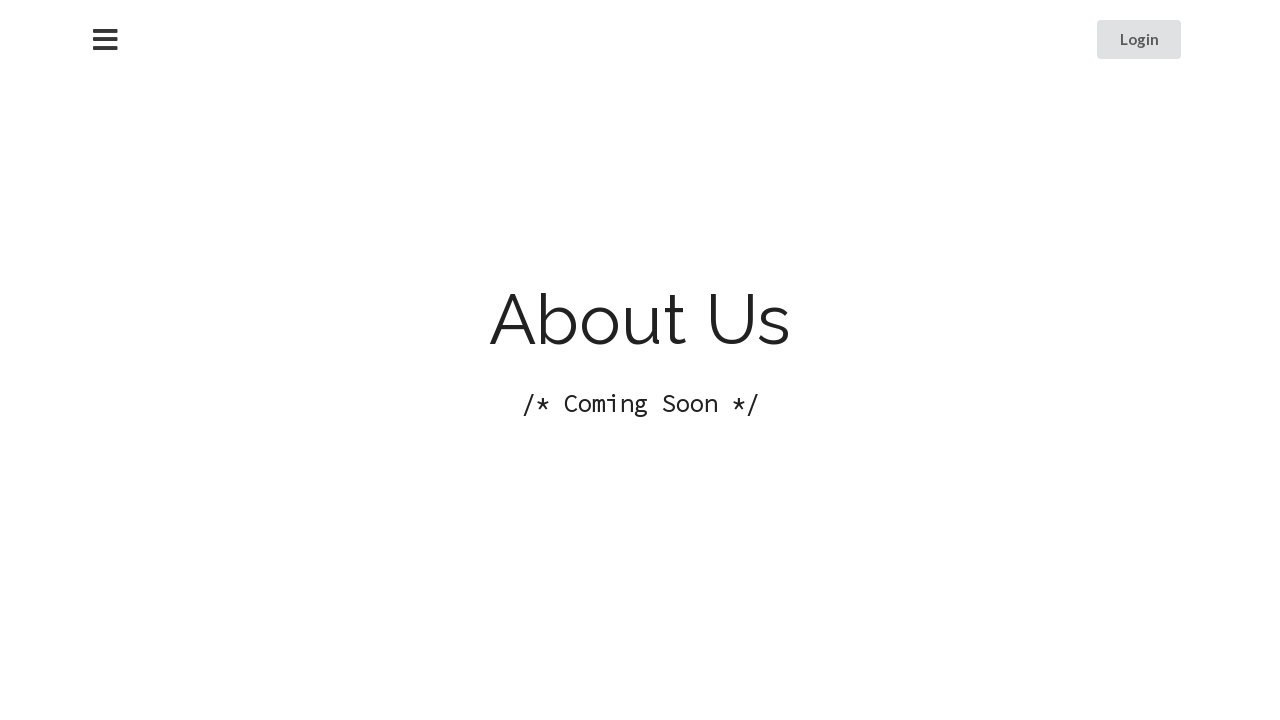

About page loaded successfully
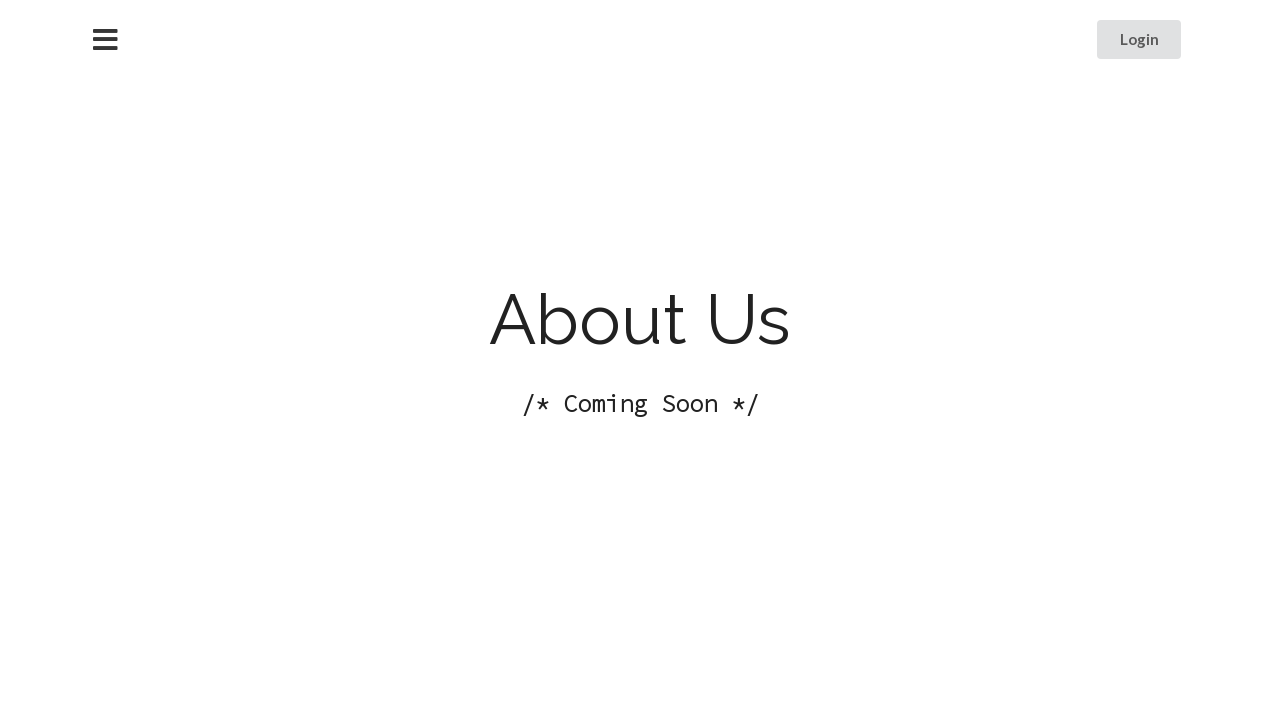

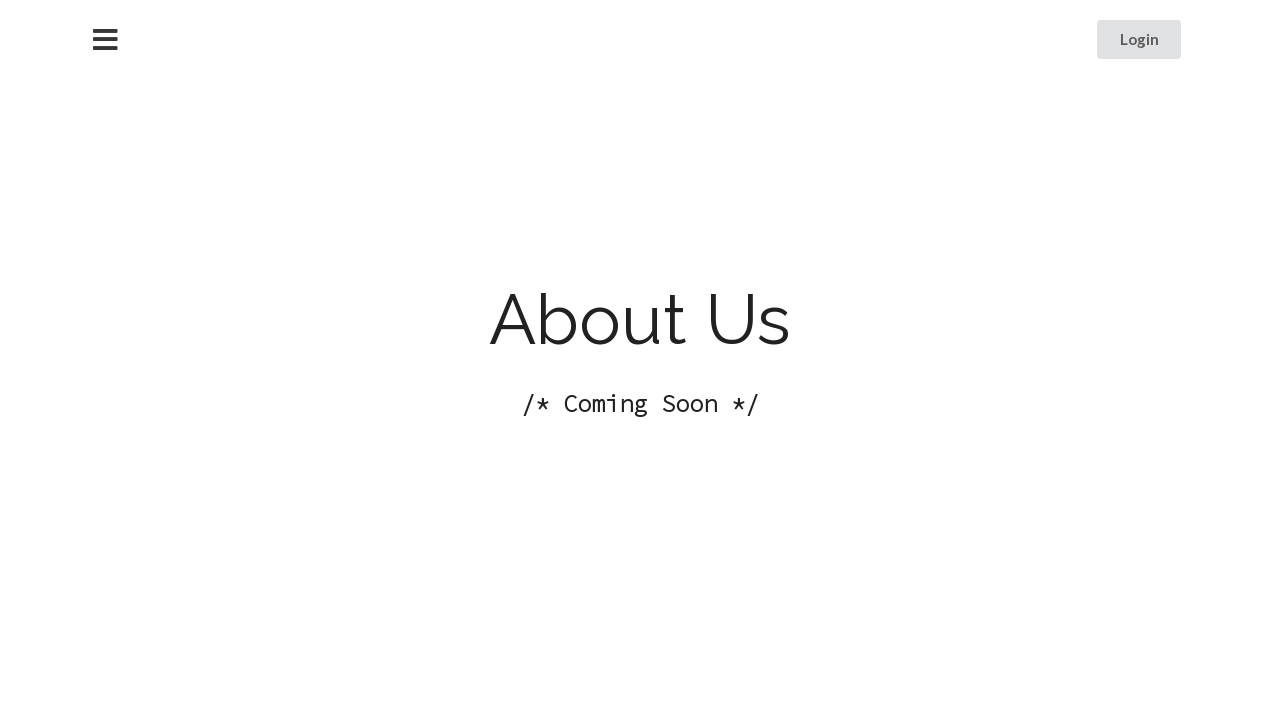